Navigates to a text comparison website and performs a keyboard action by pressing the Control key

Starting URL: https://text-compare.com/

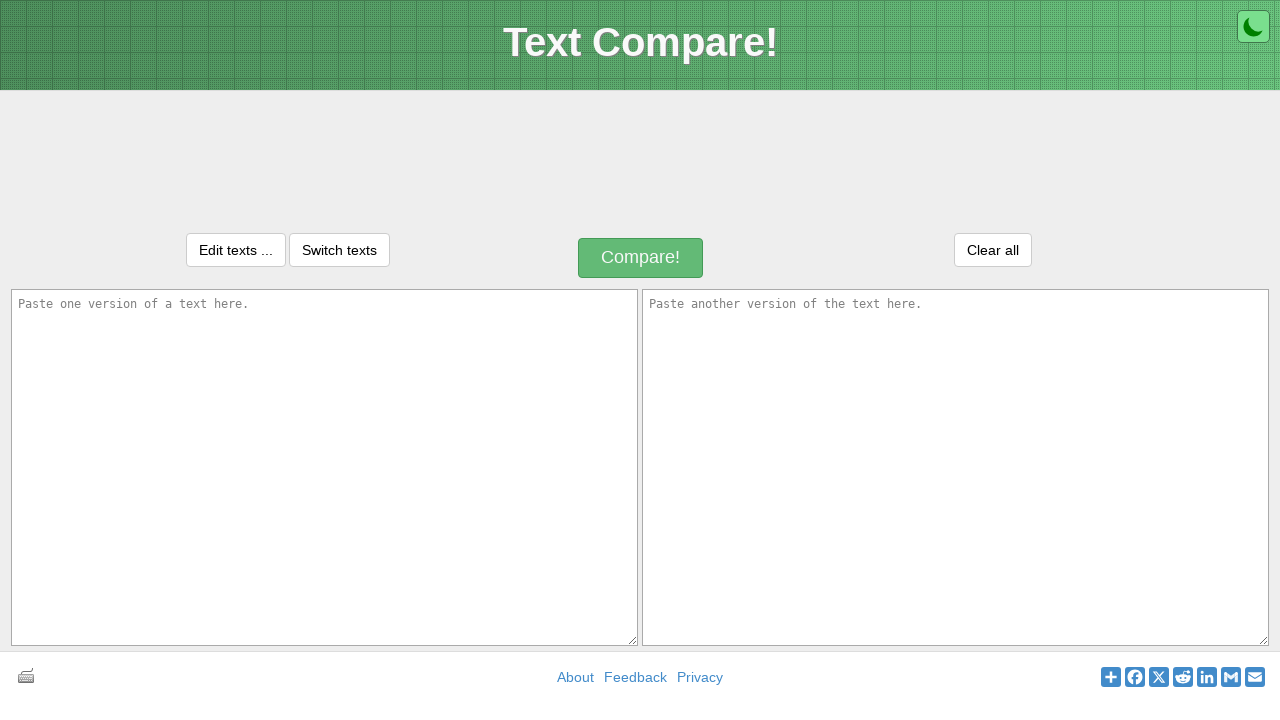

Pressed the Control key
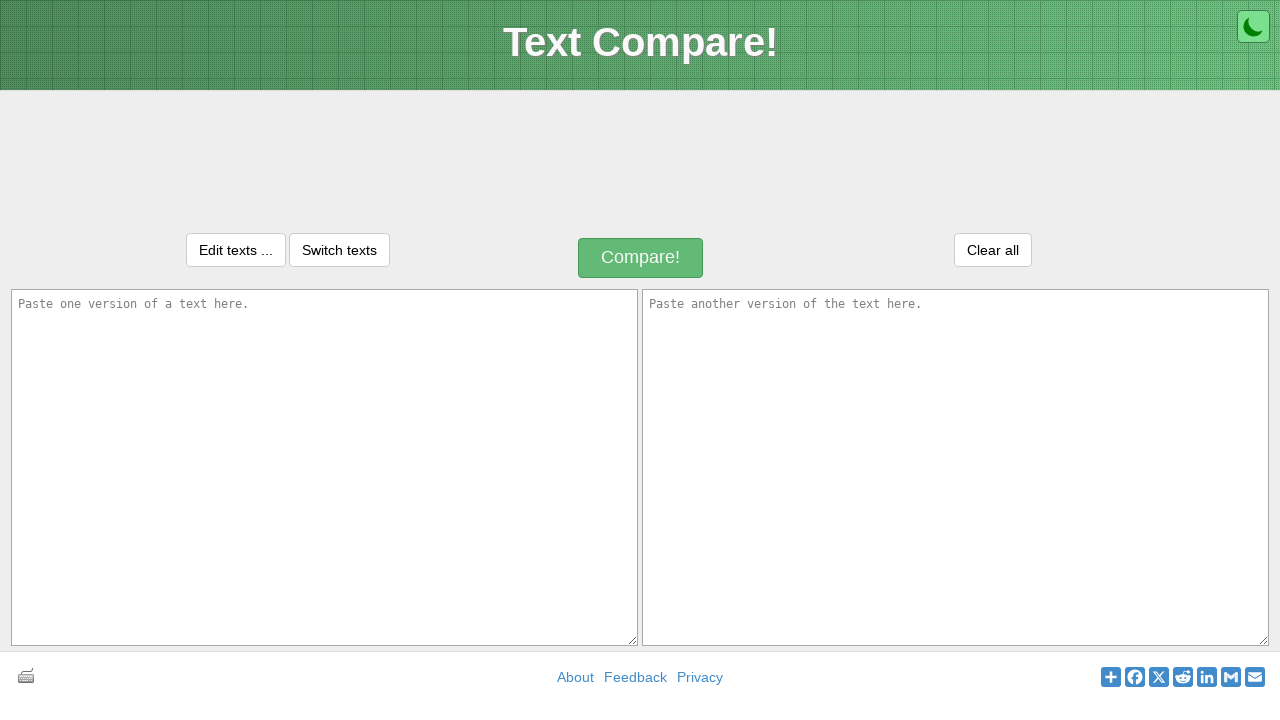

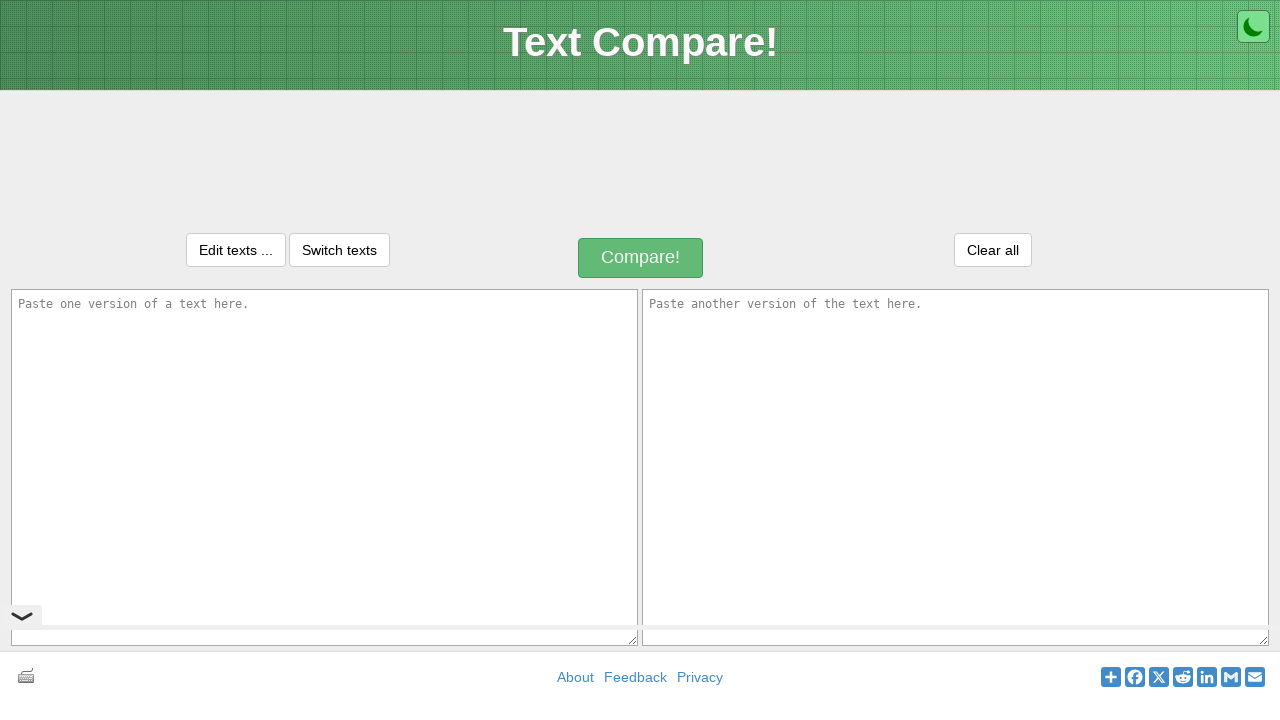